Tests a form submission with keyboard events, filling text fields and using copy-paste functionality to duplicate address information

Starting URL: https://demoqa.com/text-box

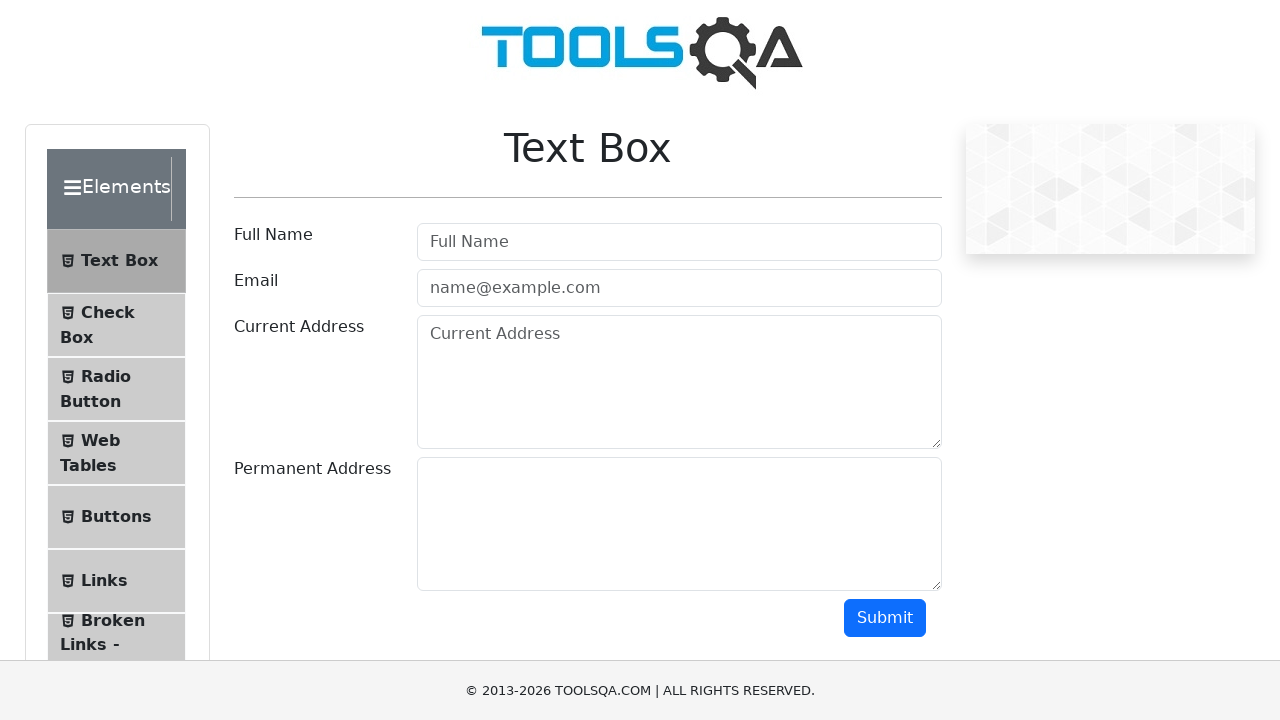

Filled full name field with 'Khouloud Kessentini' on #userName
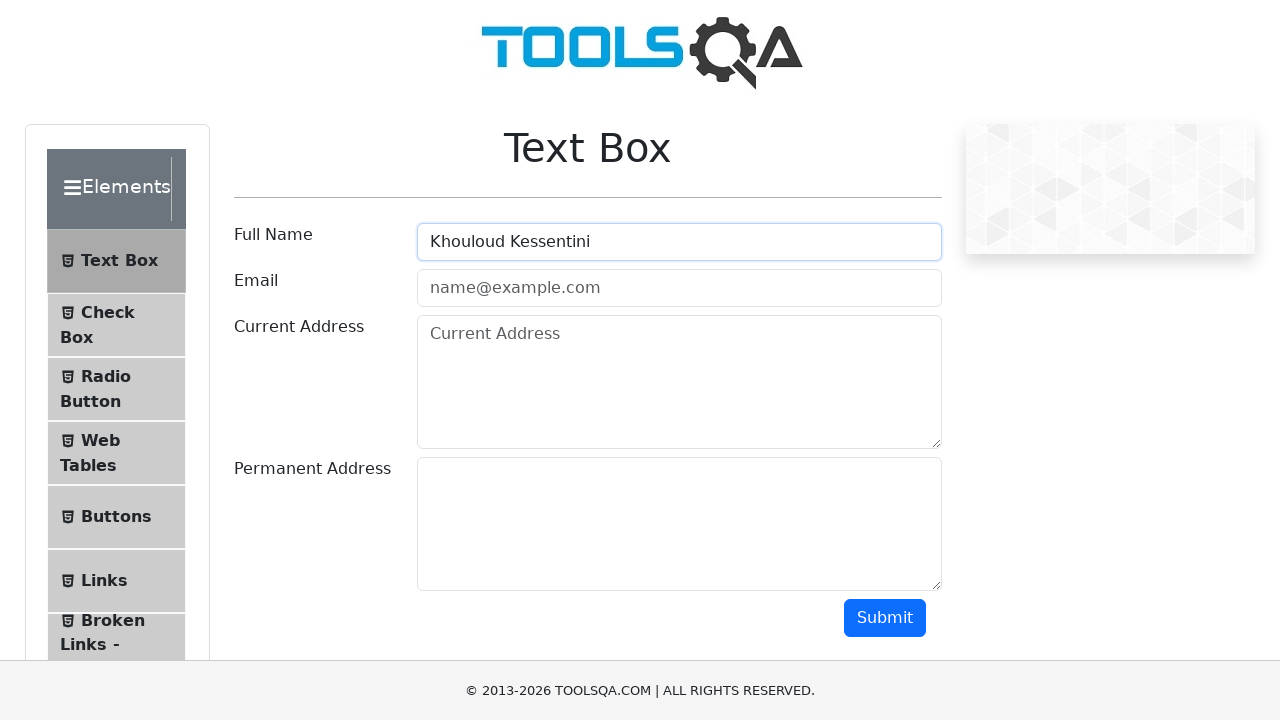

Filled email field with 'kessentini.khouloud@gmail.com' on #userEmail
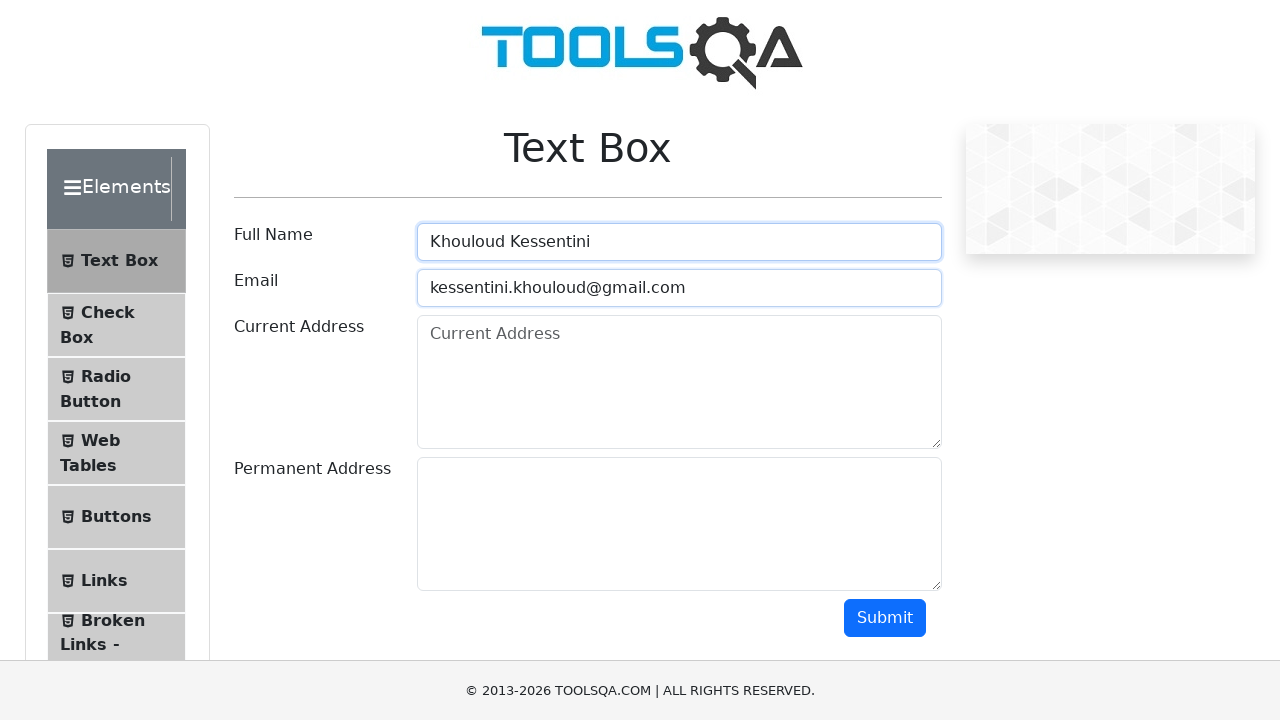

Filled current address field with 'Tunisie' on #currentAddress
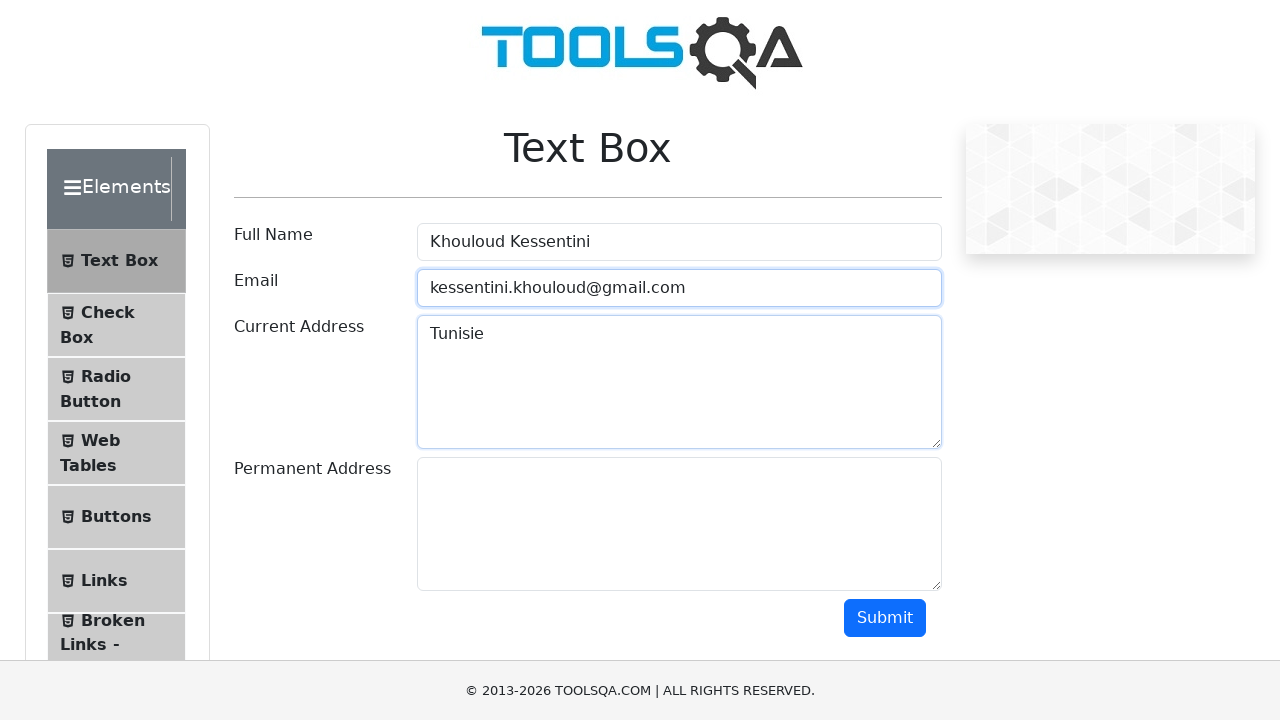

Clicked on current address field at (679, 382) on #currentAddress
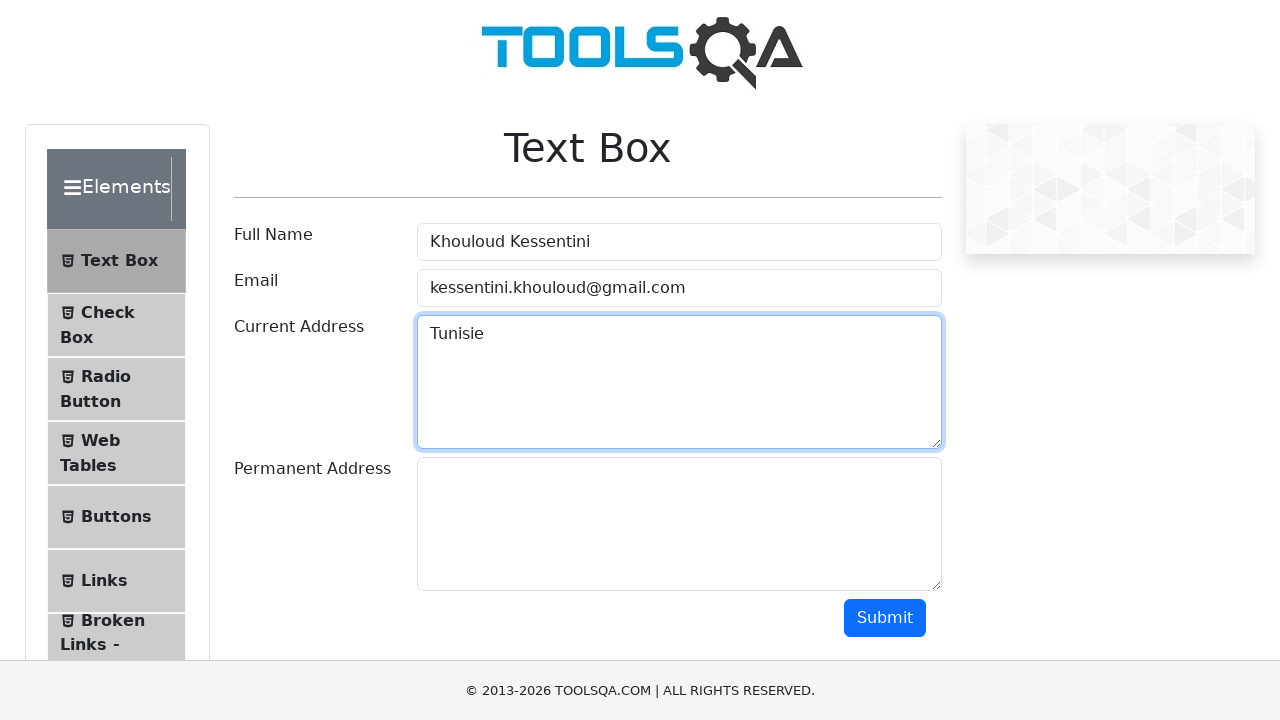

Selected all text in current address field using Ctrl+A
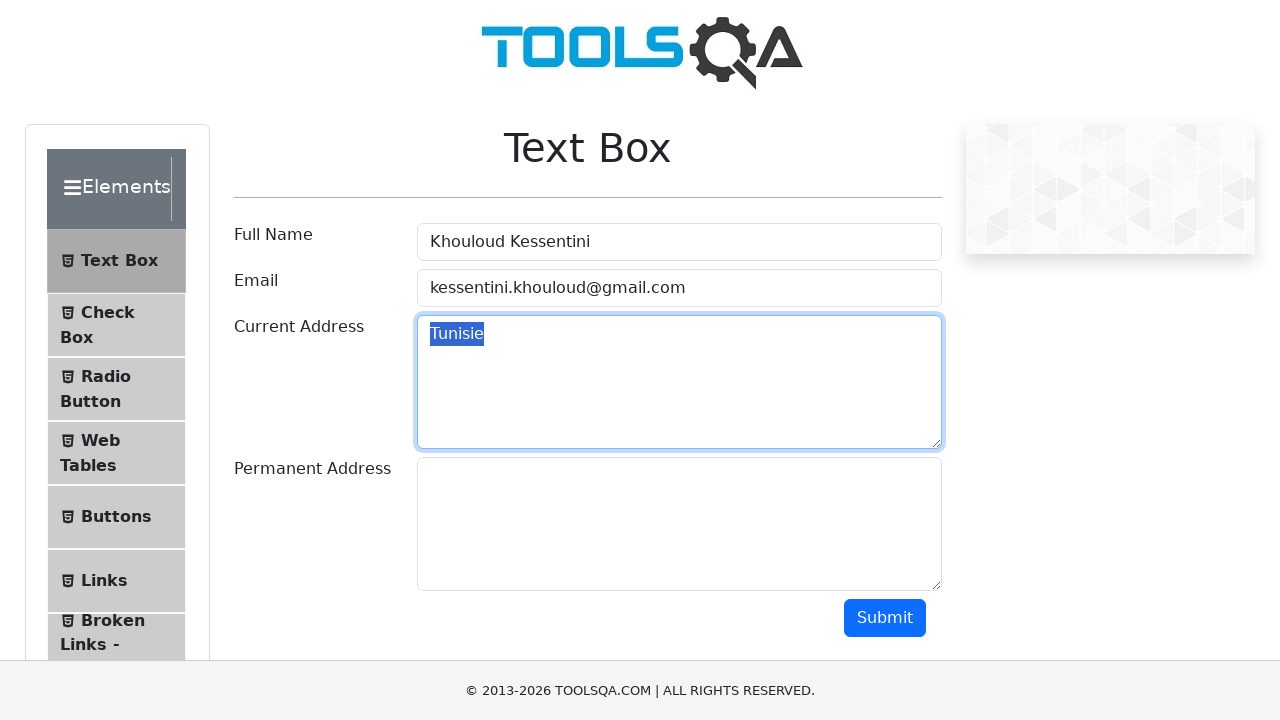

Copied selected address text using Ctrl+C
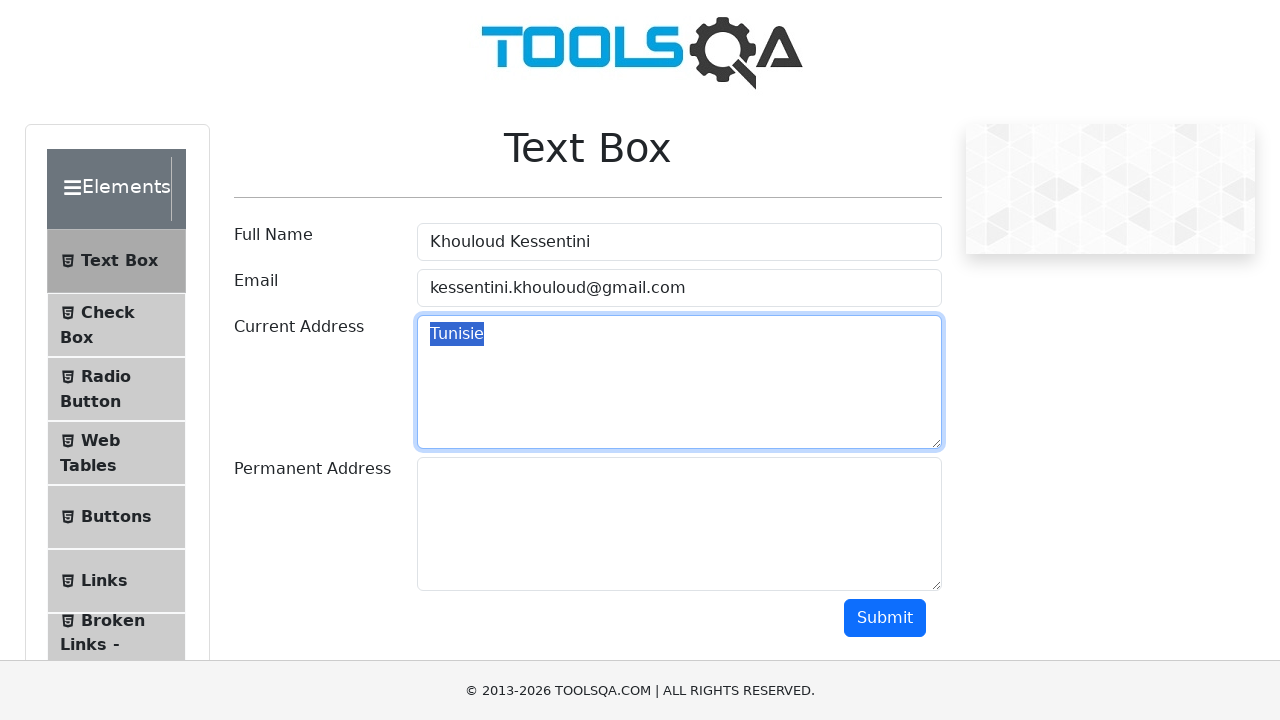

Clicked on permanent address field at (679, 524) on #permanentAddress
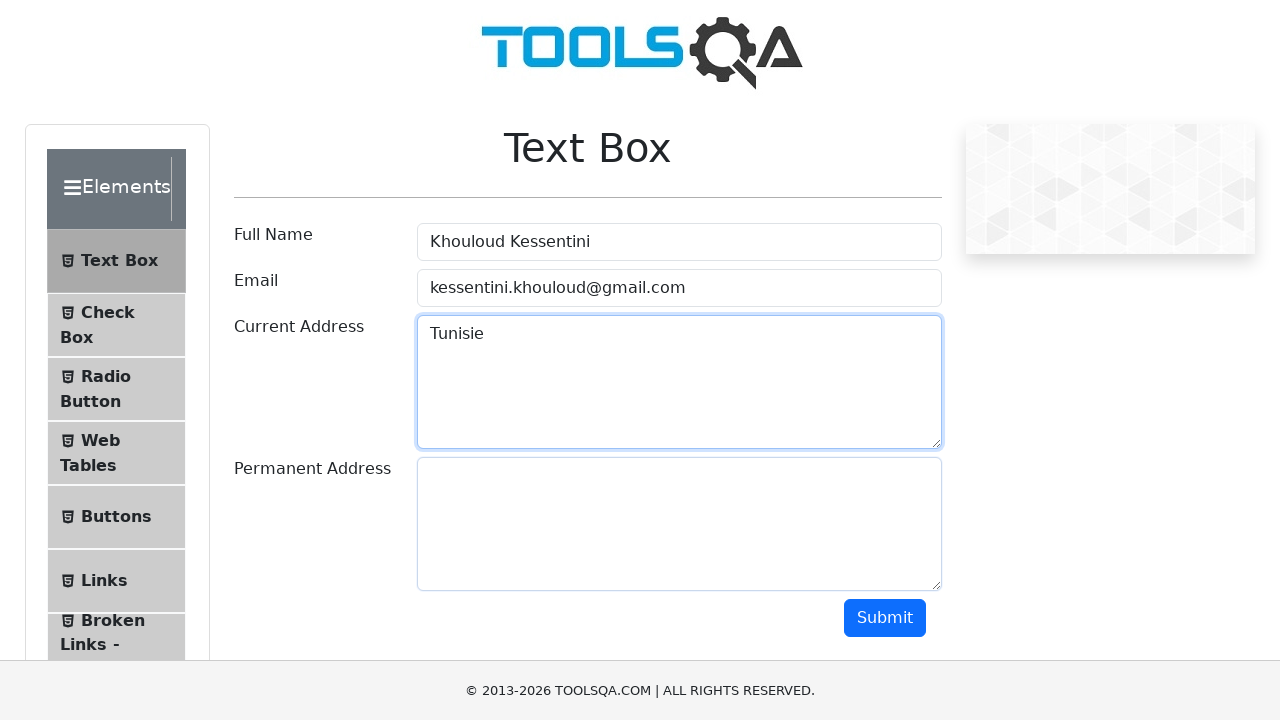

Pasted address text into permanent address field using Ctrl+V
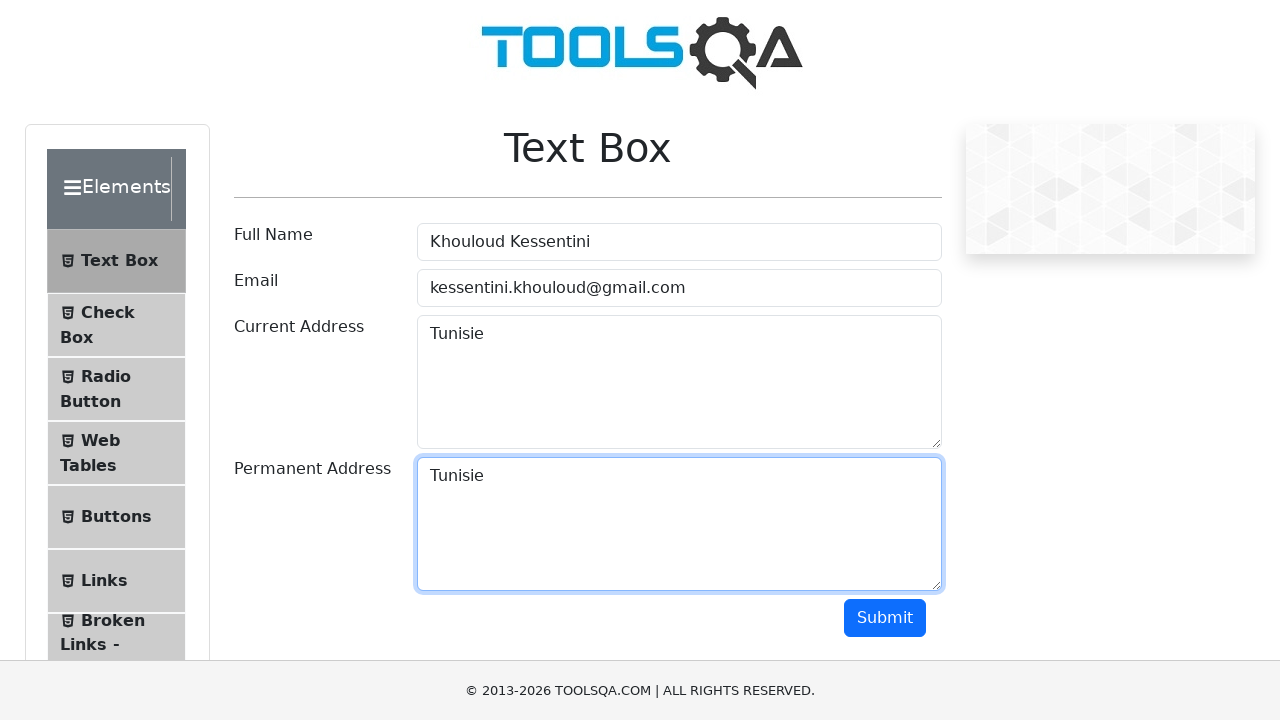

Clicked submit button to submit the form at (885, 618) on #submit
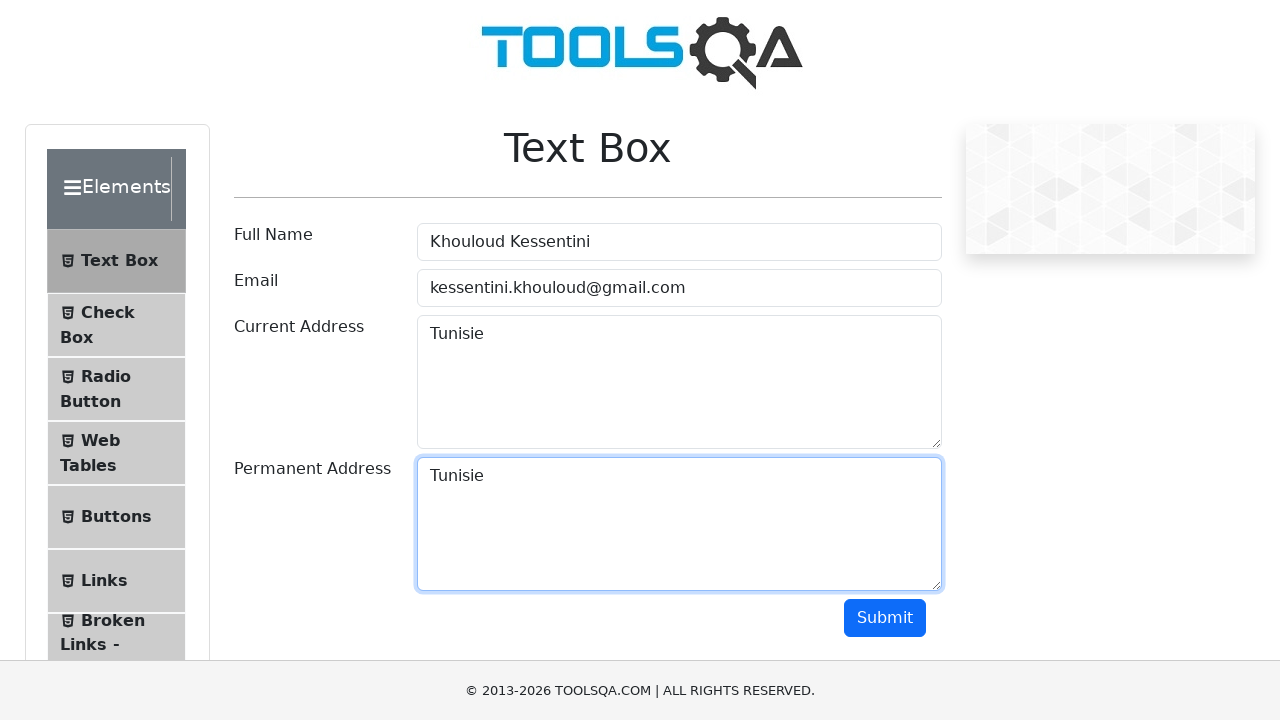

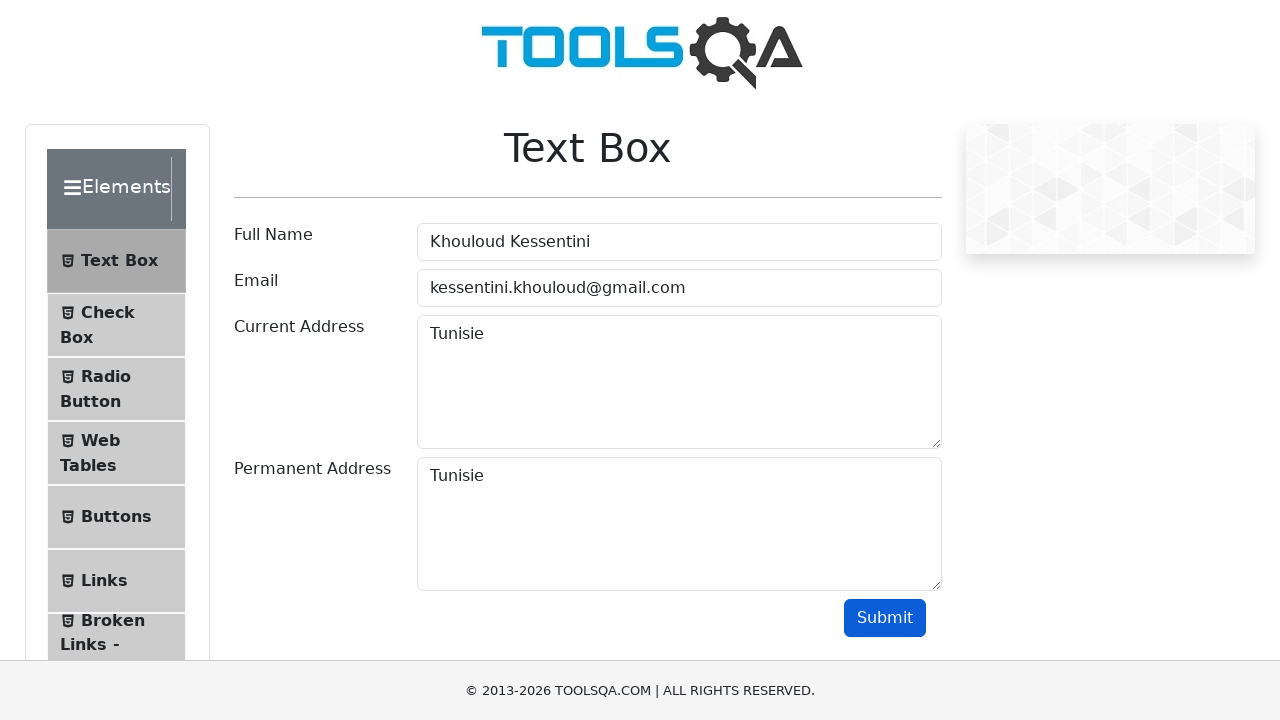